Tests JavaScript alert handling by clicking a button to trigger an alert and switching to the alert context

Starting URL: https://demo.automationtesting.in/Alerts.html

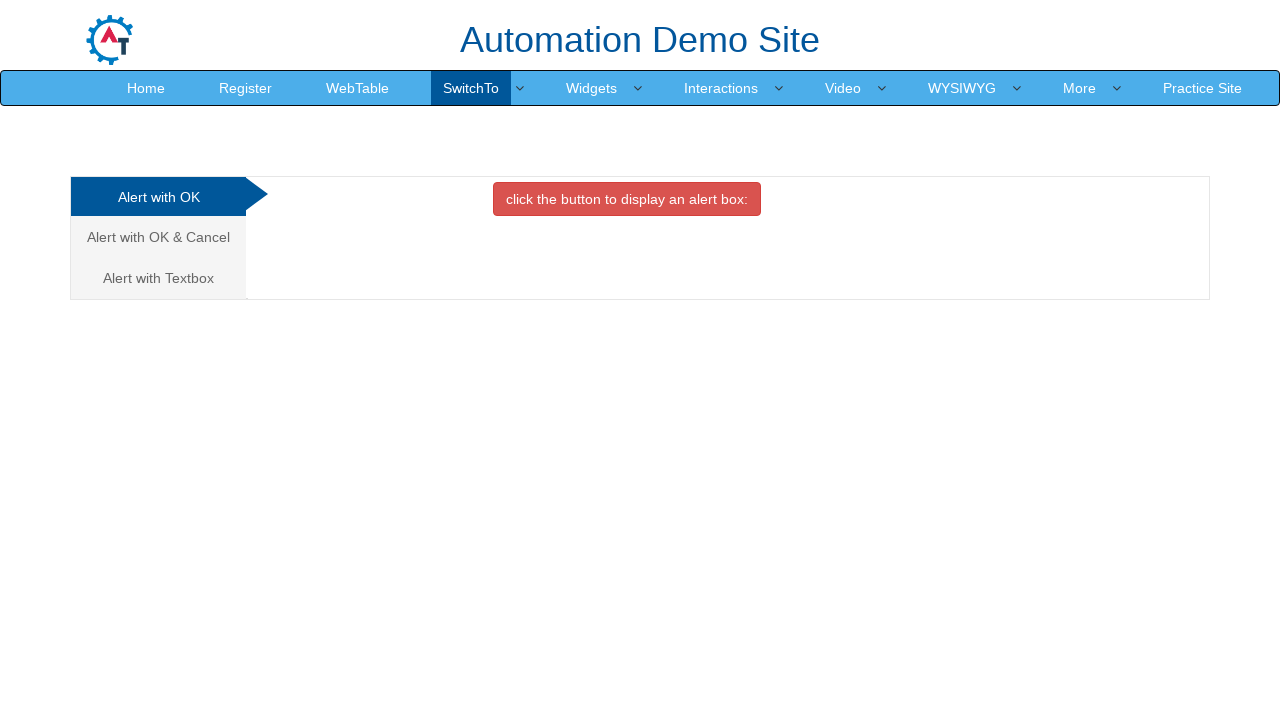

Clicked the alert trigger button at (627, 199) on button.btn.btn-danger
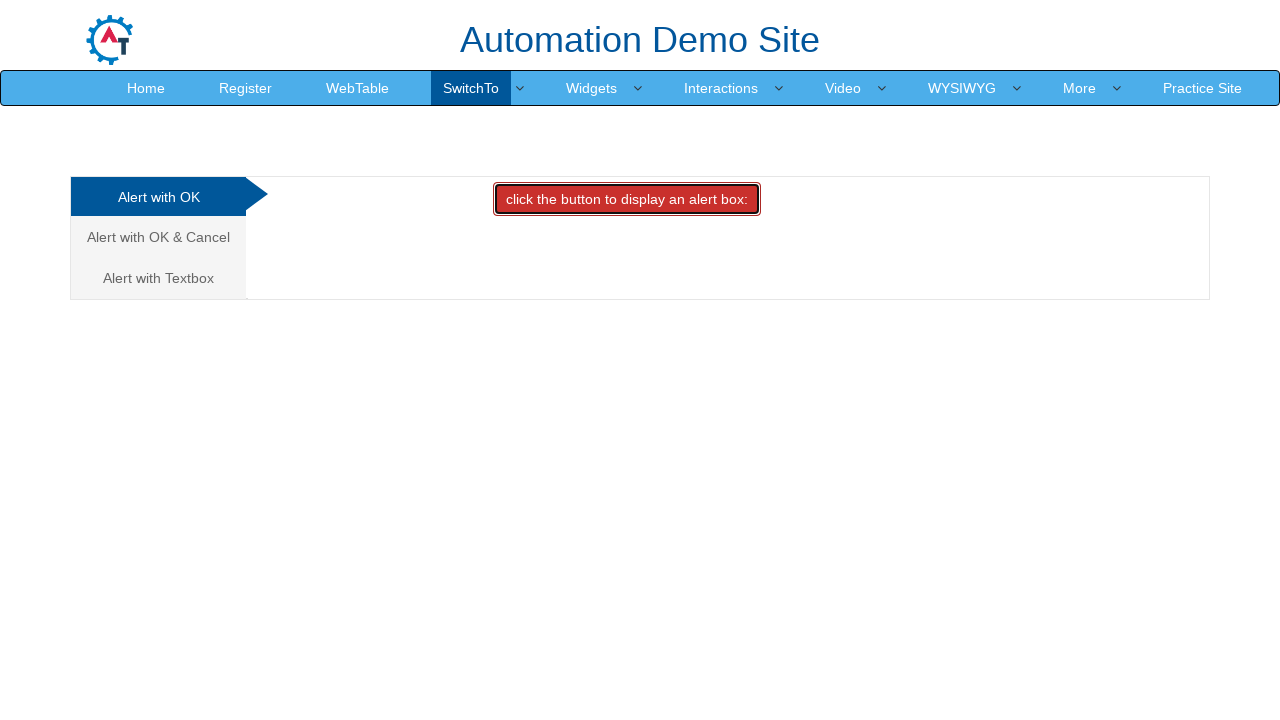

Set up alert dialog handler to accept alerts
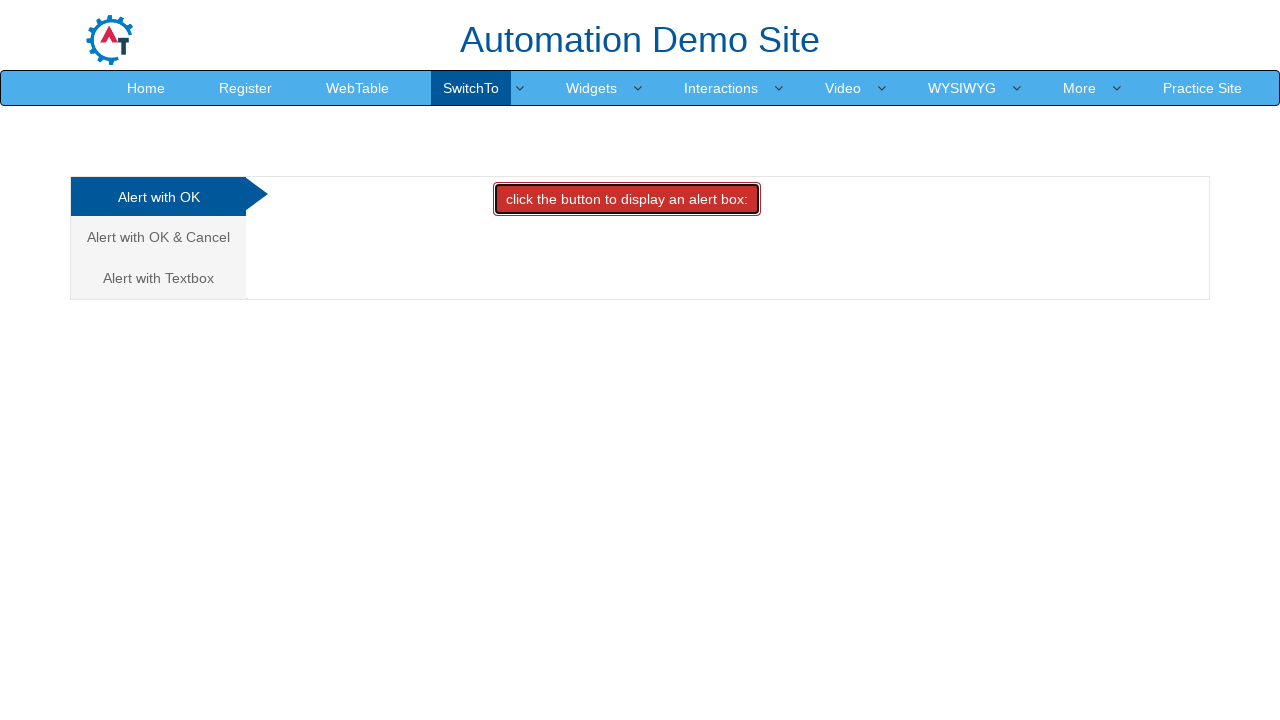

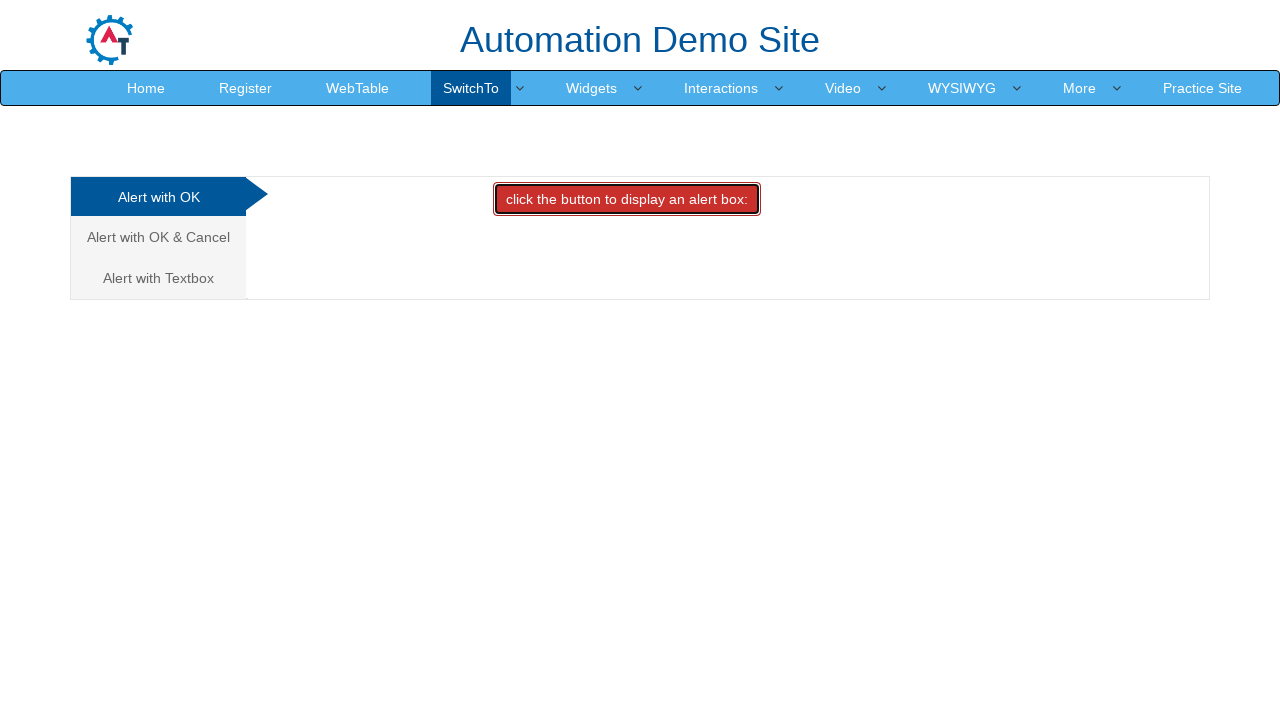